Tests a complete flight booking flow on BlazeDemo: selects departure (Boston) and destination (Berlin), finds flights, selects the cheapest option from the results table, fills out the purchase form with passenger and payment details, and verifies the confirmation message.

Starting URL: https://blazedemo.com/

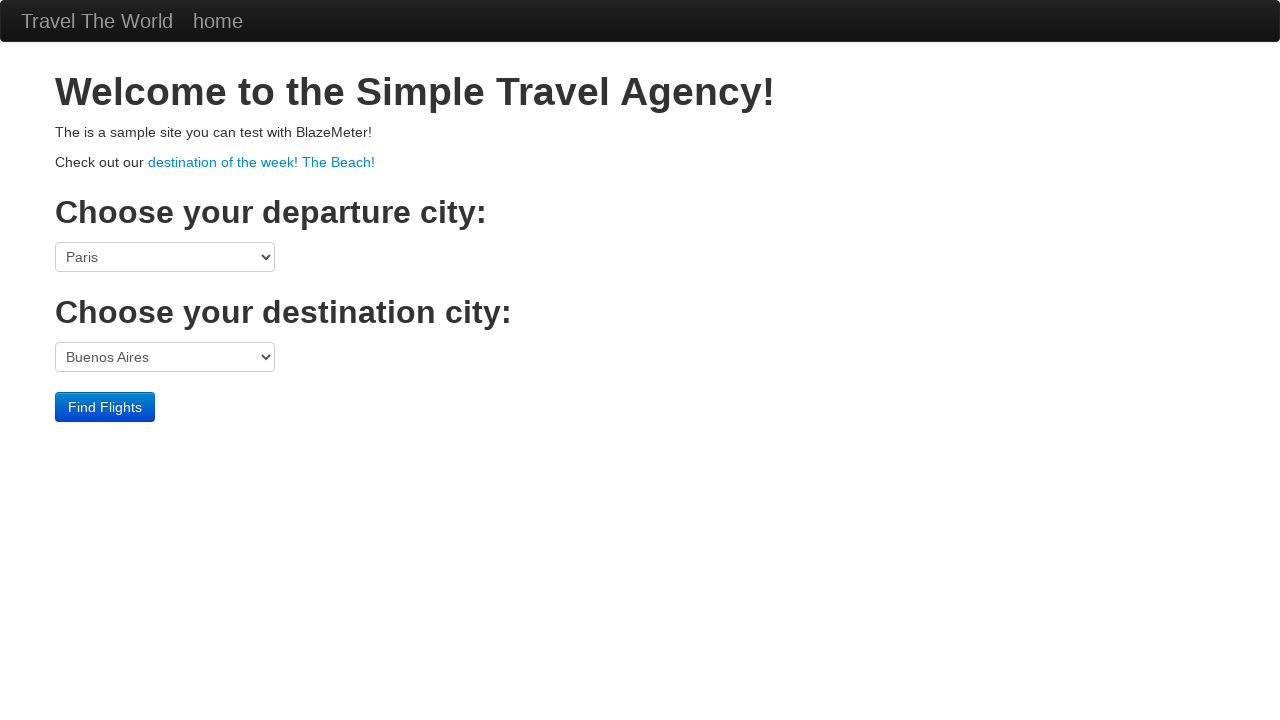

Selected Boston as departure city on select[name='fromPort']
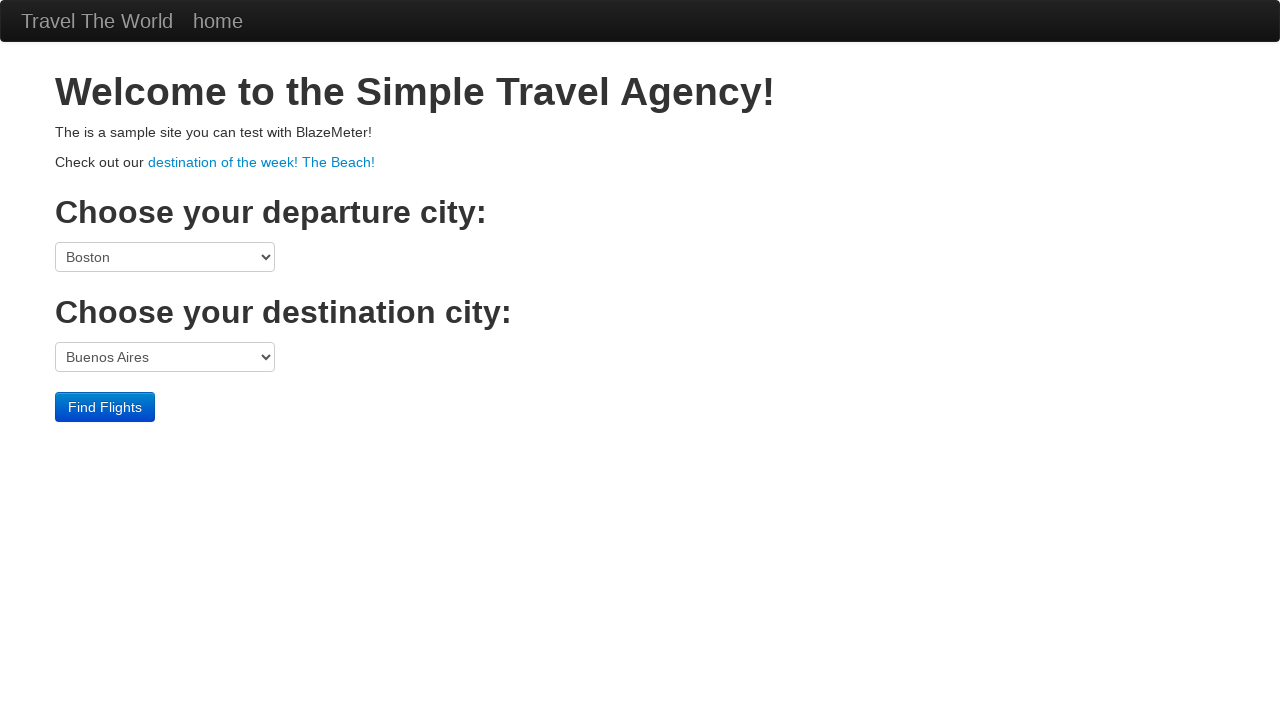

Selected Berlin as destination city on select[name='toPort']
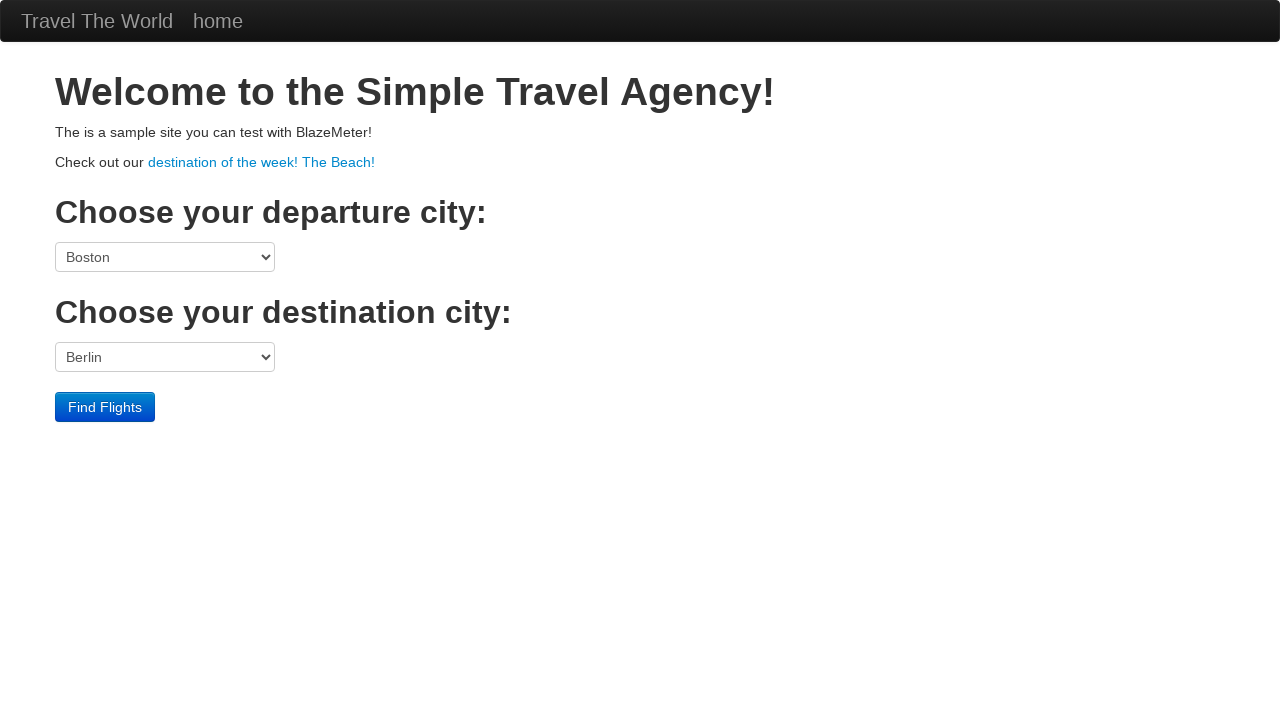

Clicked Find Flights button at (105, 407) on input[value='Find Flights']
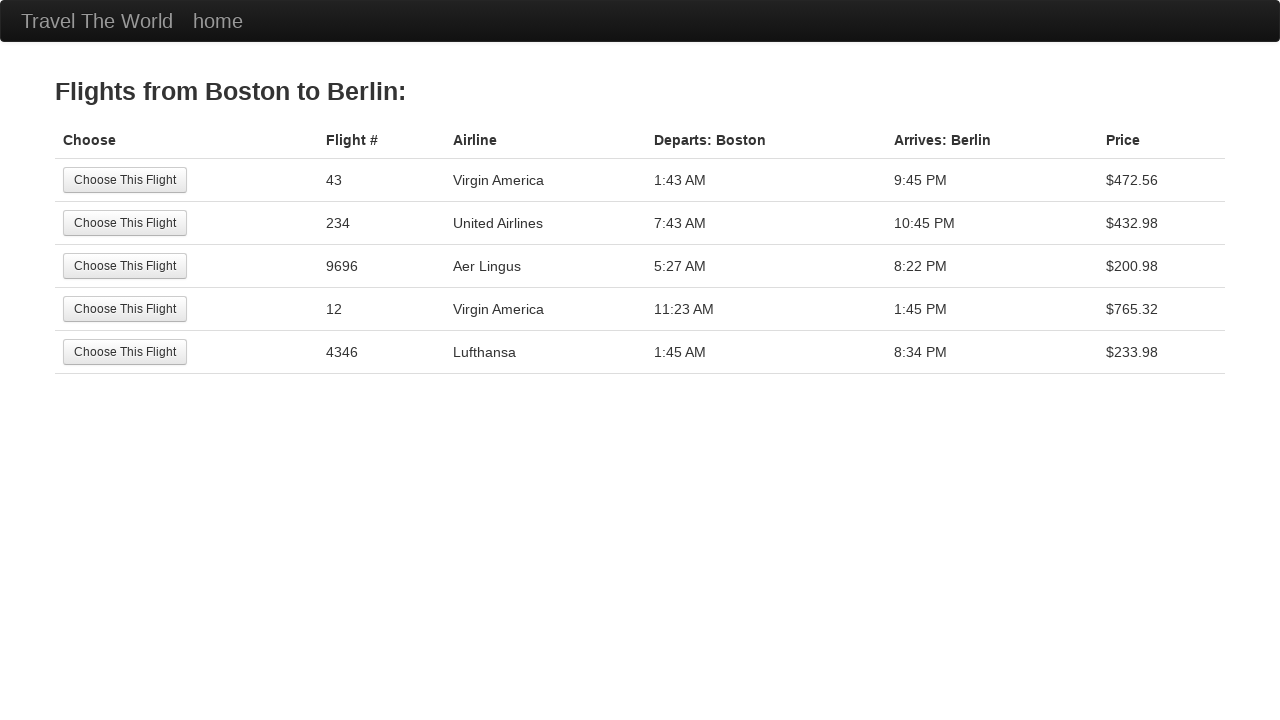

Flight results table loaded
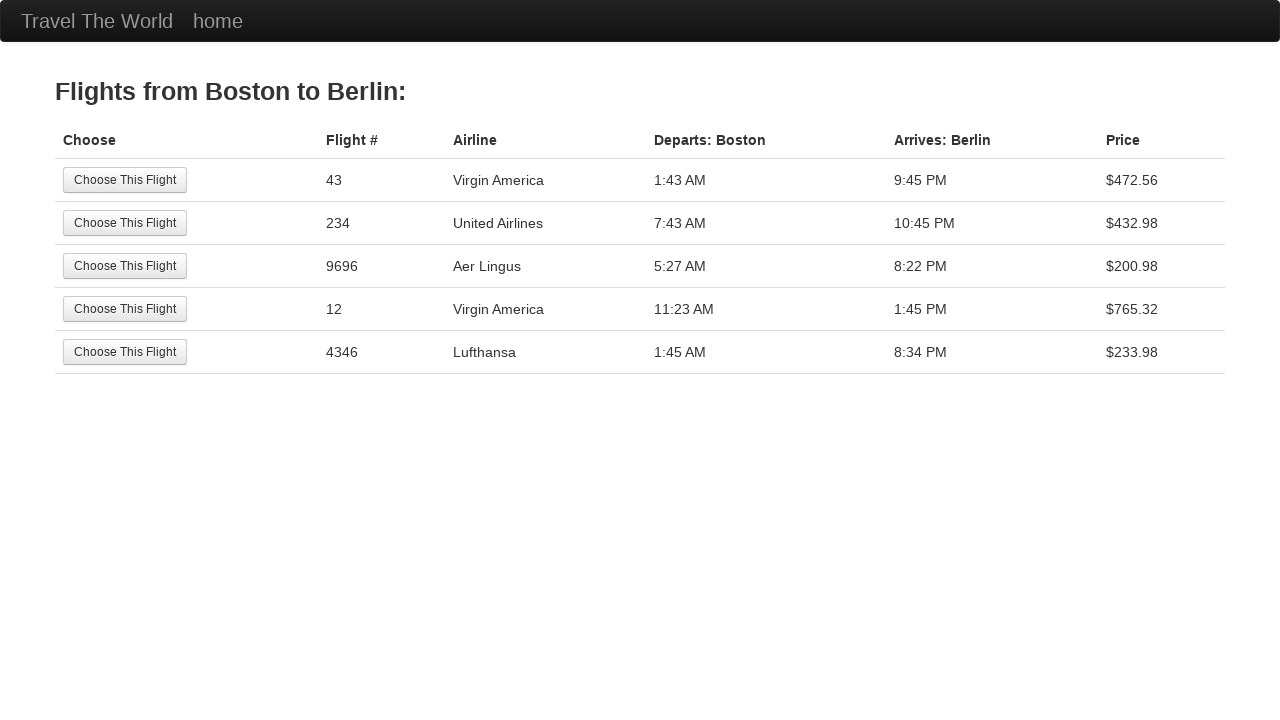

Found cheapest flight at row 3 with price $200.98
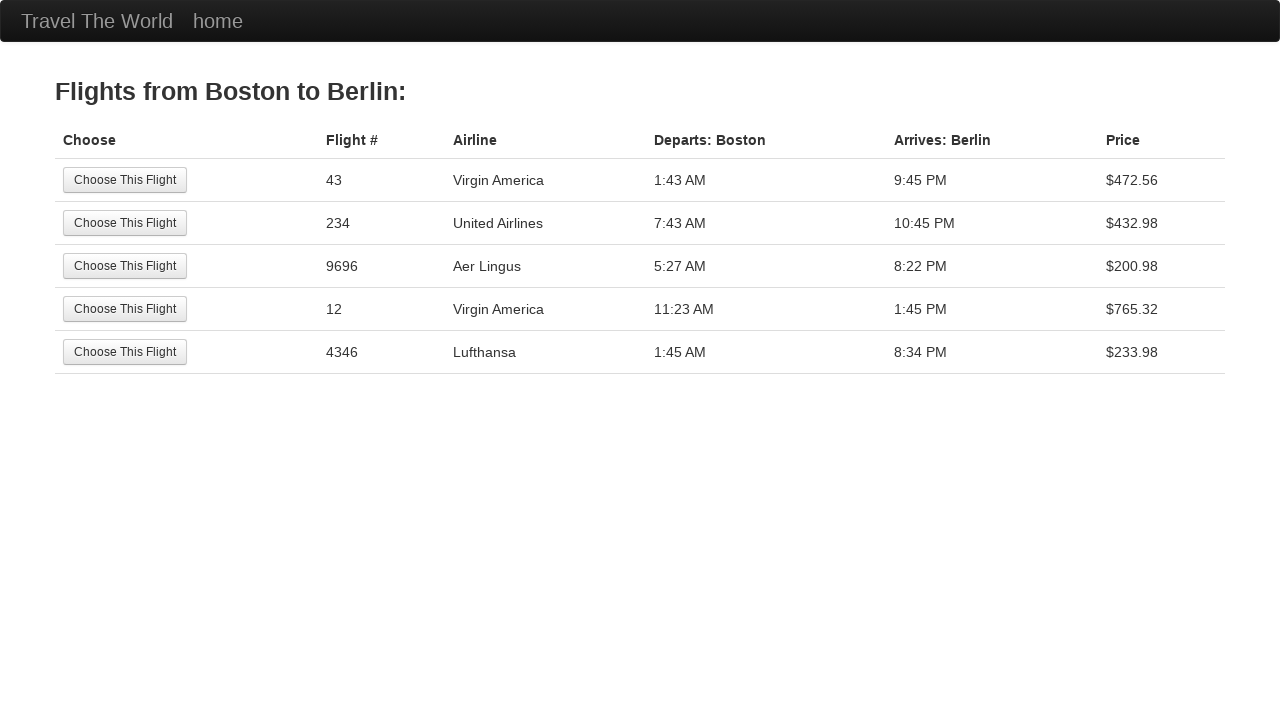

Selected the cheapest flight option at (125, 266) on //tbody/tr[3]/td[1]/input[1]
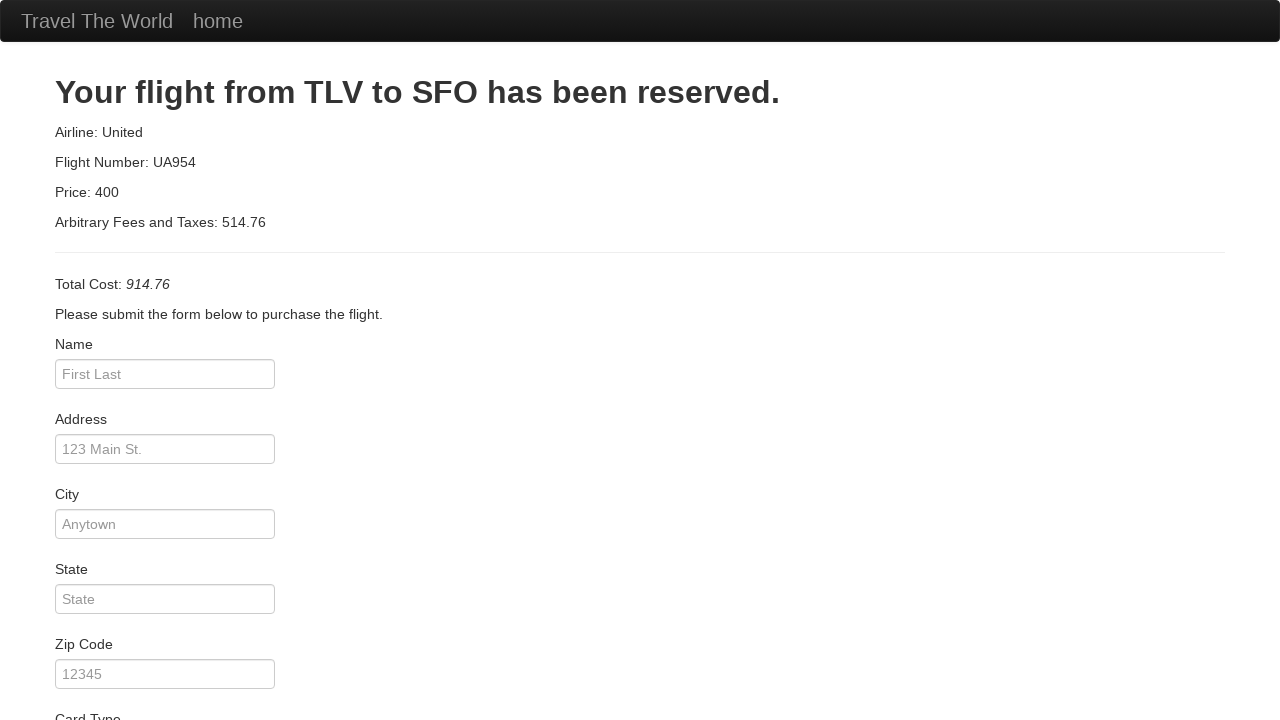

Filled passenger name: John Doe on input#inputName
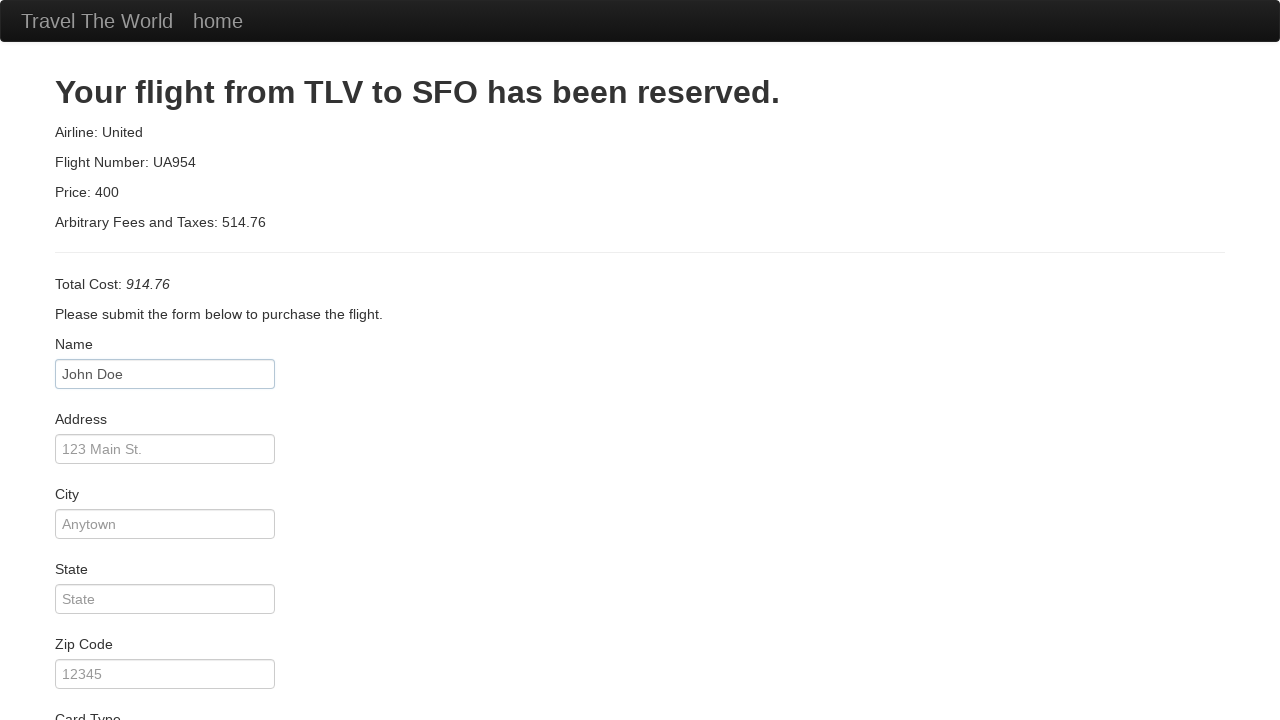

Filled address: 123 Main St on input#address
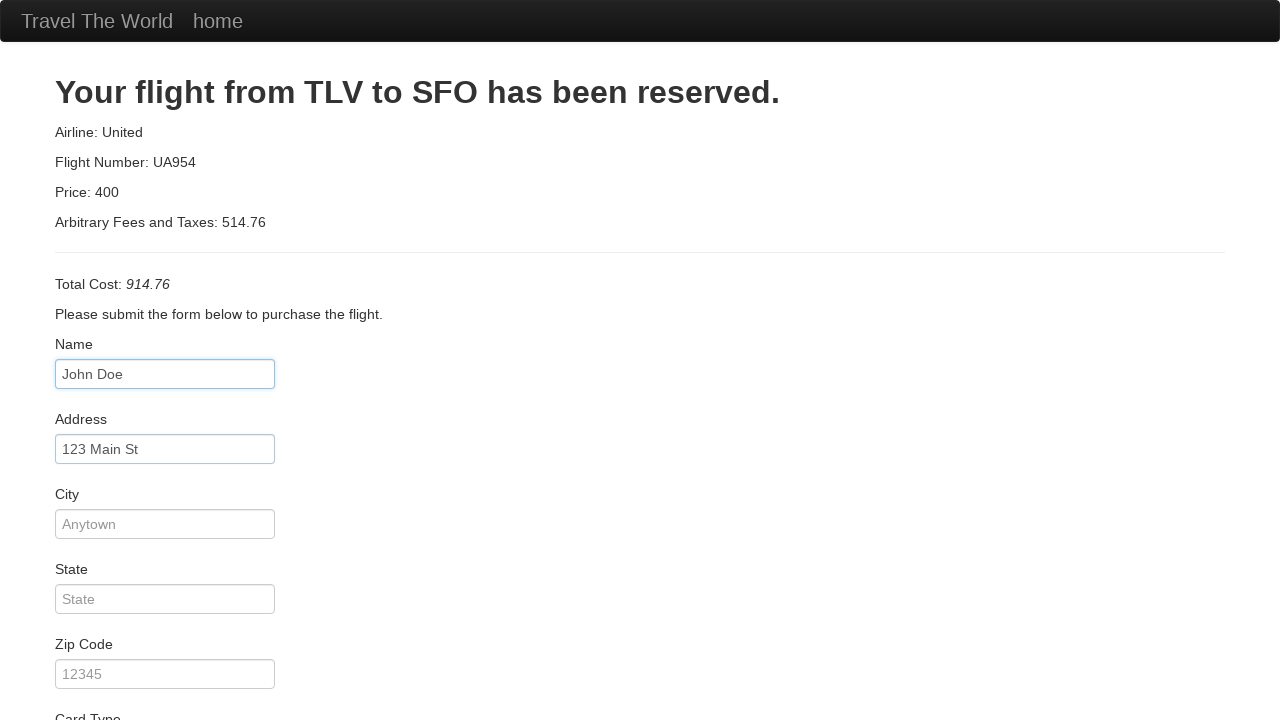

Filled city: New York on input#city
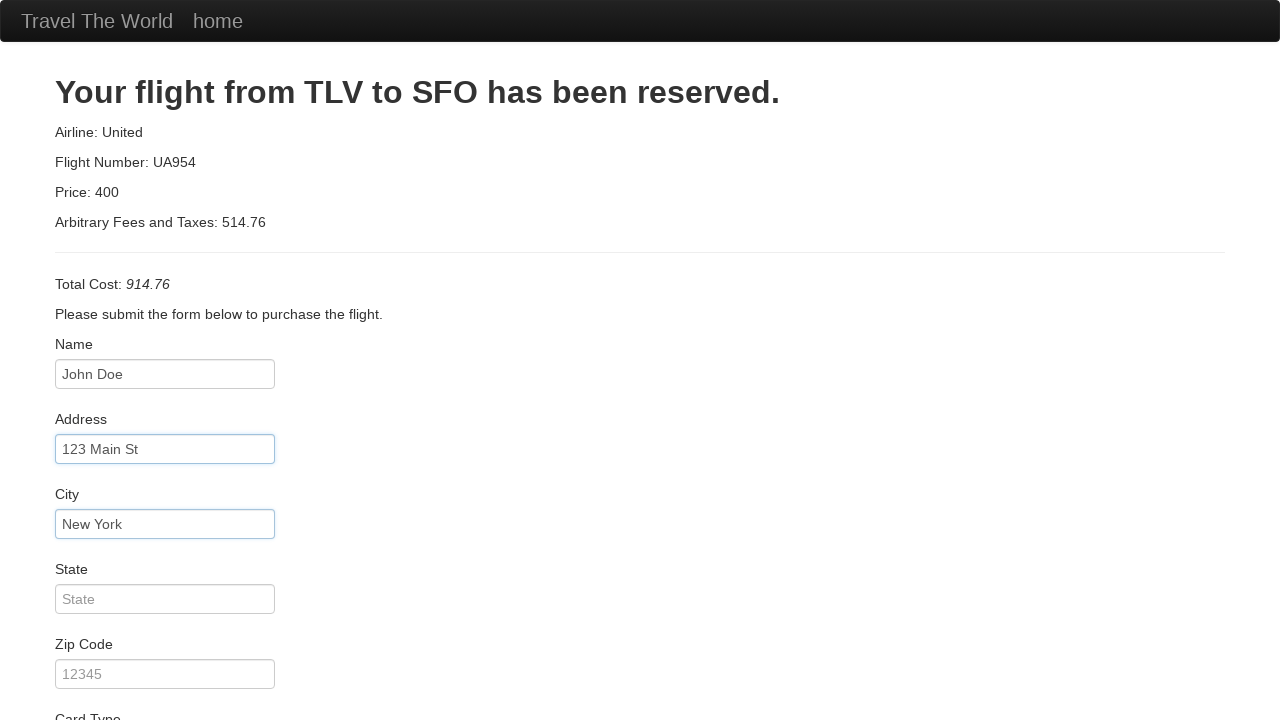

Filled state: NY on input#state
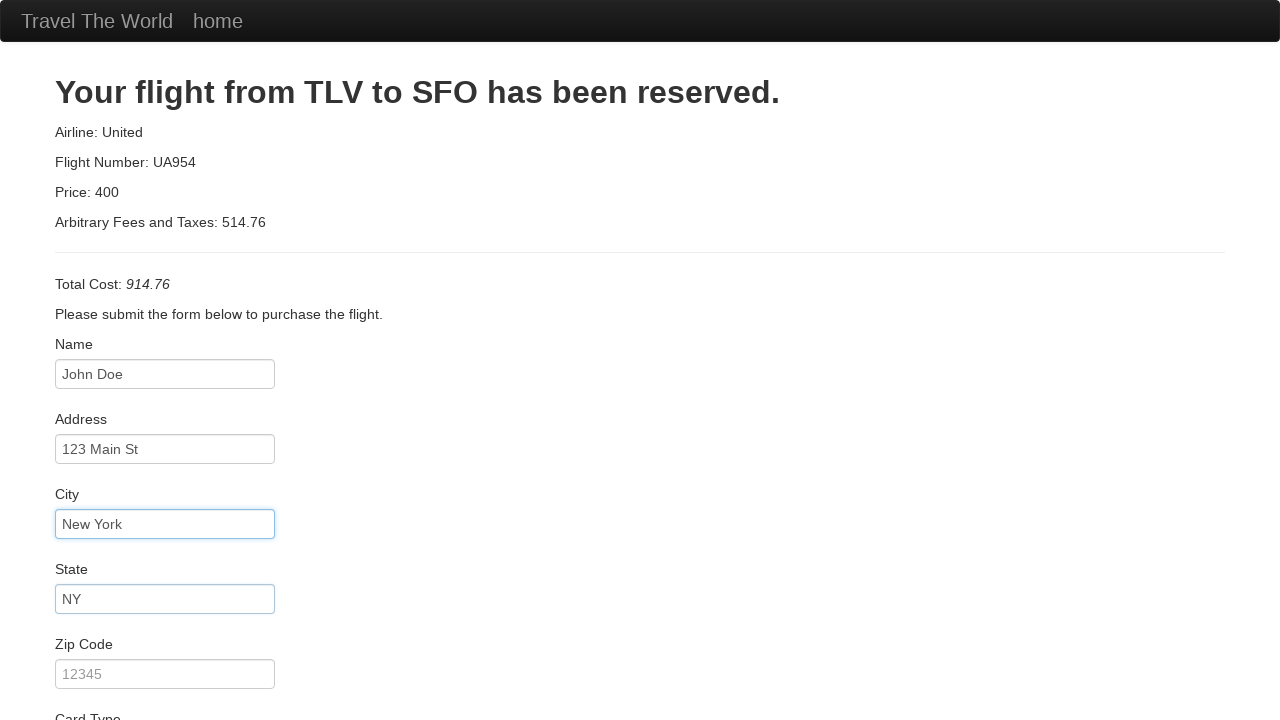

Filled zip code: 10001 on input#zipCode
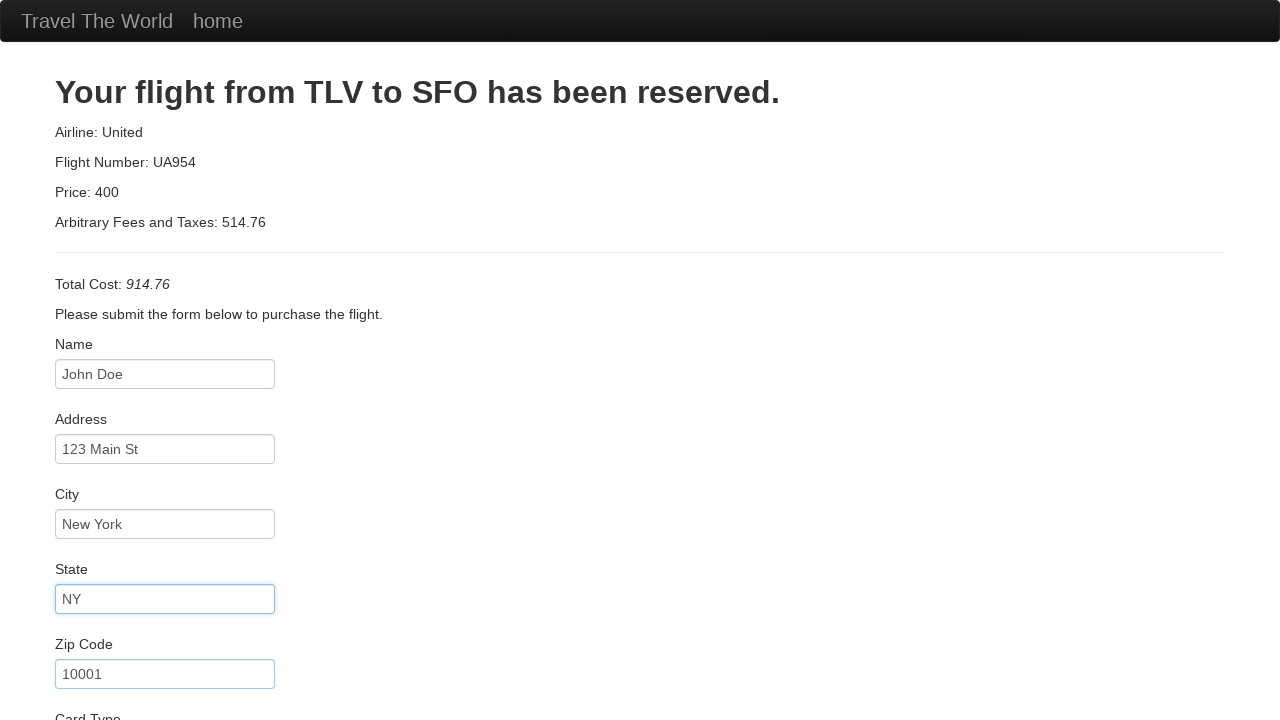

Selected Visa as card type on select#cardType
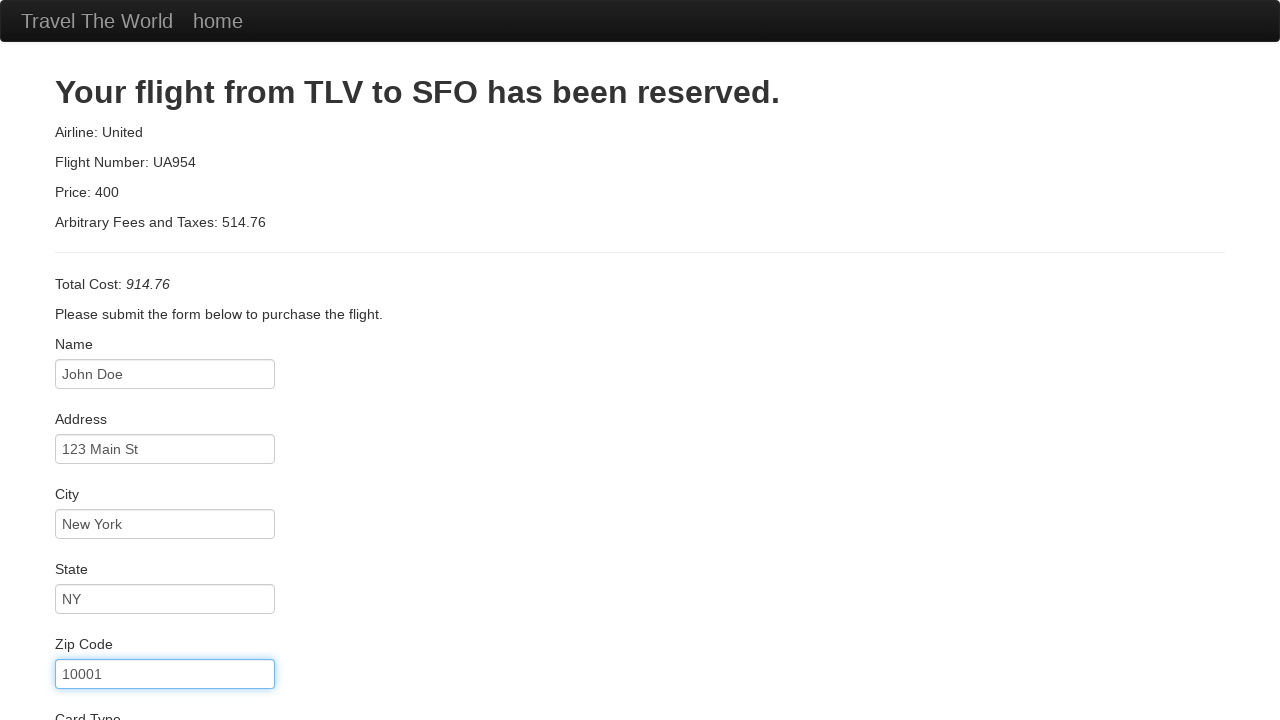

Filled credit card number on input#creditCardNumber
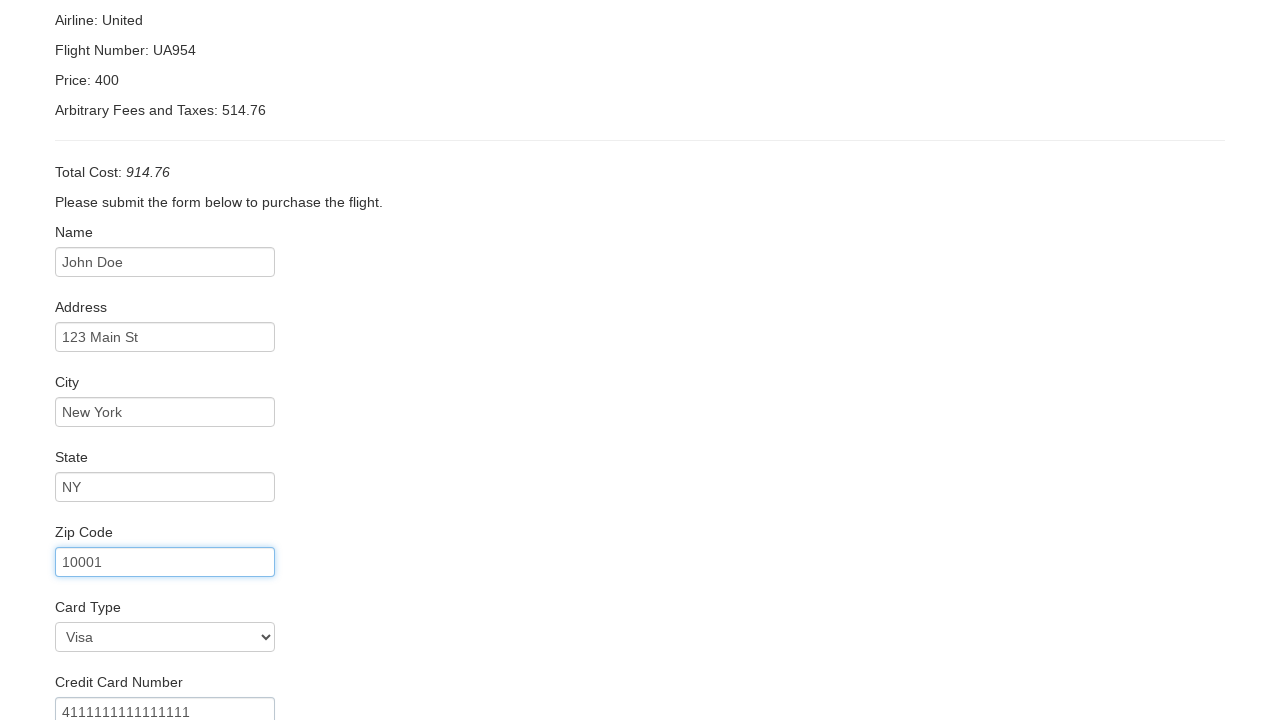

Filled credit card expiration month: 12 on input#creditCardMonth
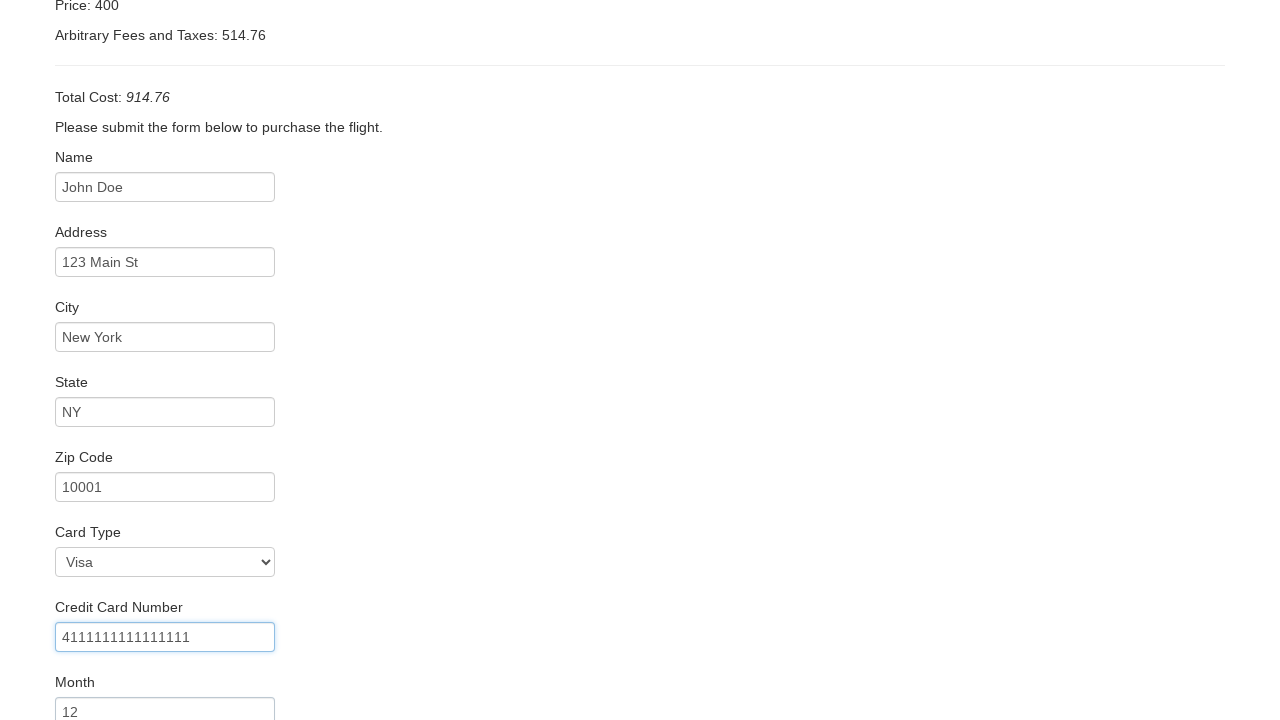

Filled credit card expiration year: 2025 on input#creditCardYear
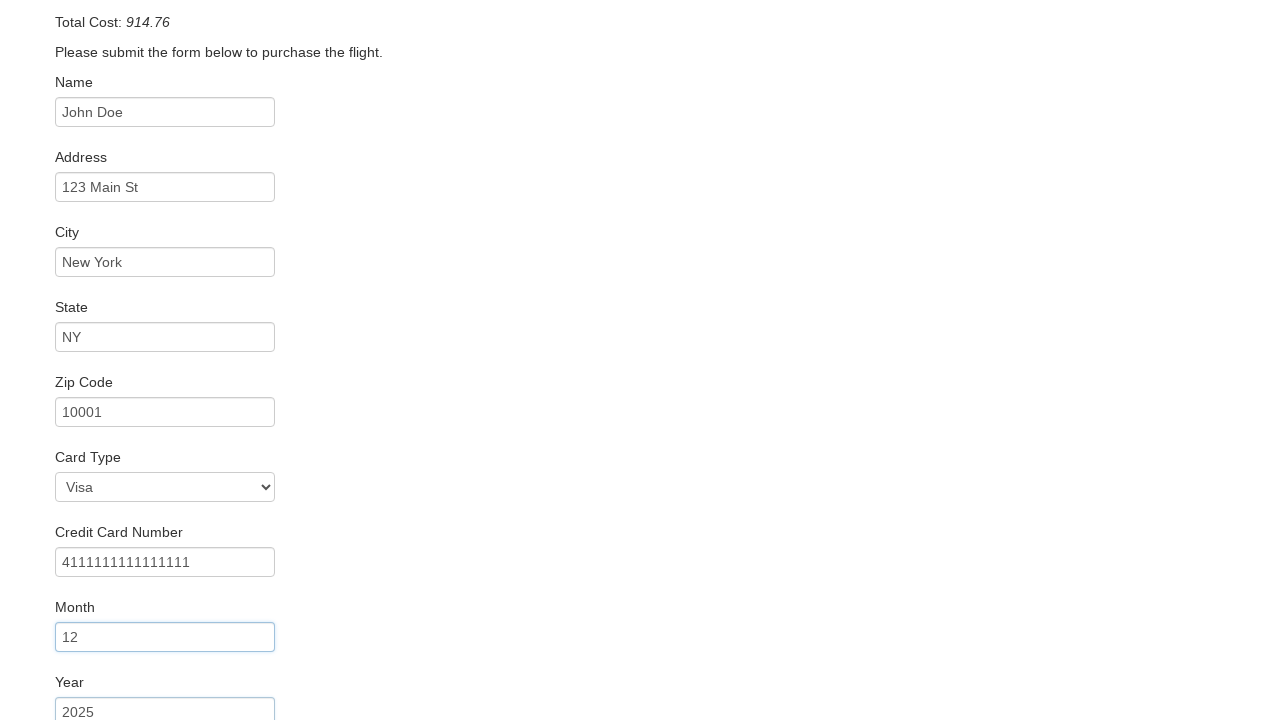

Filled name on card: John Doe on input#nameOnCard
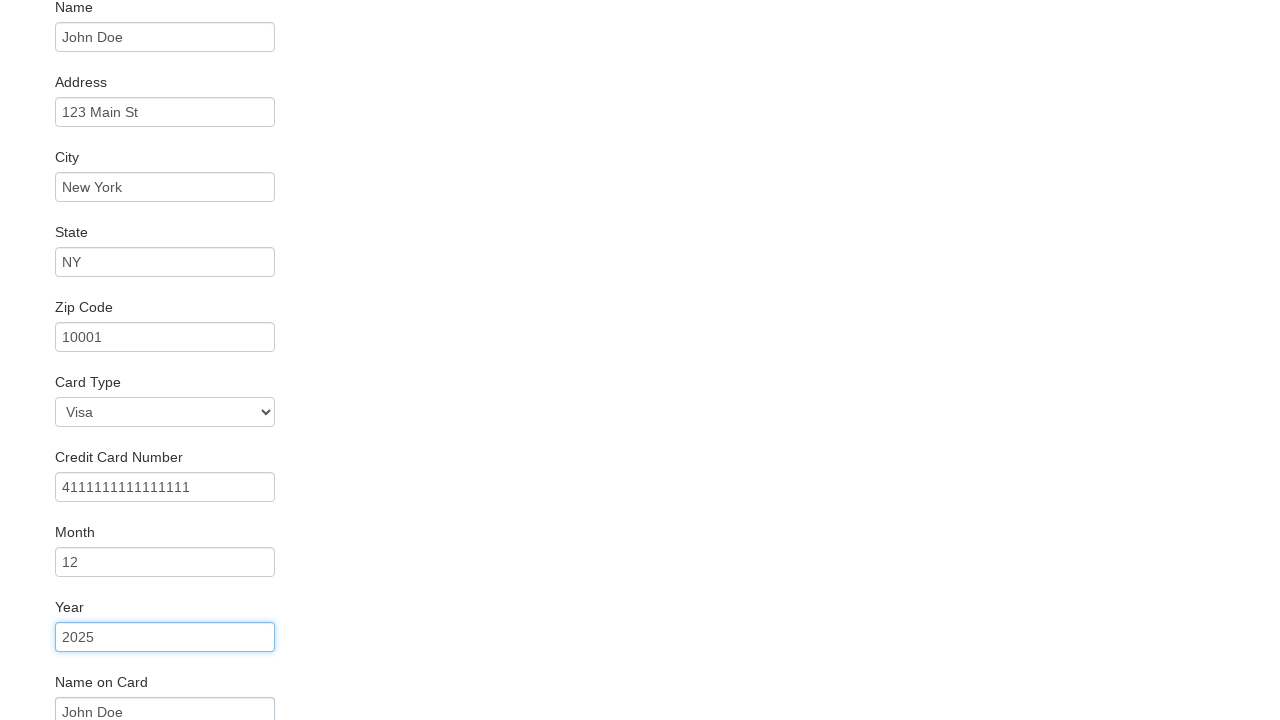

Checked Remember Me checkbox at (62, 656) on input#rememberMe
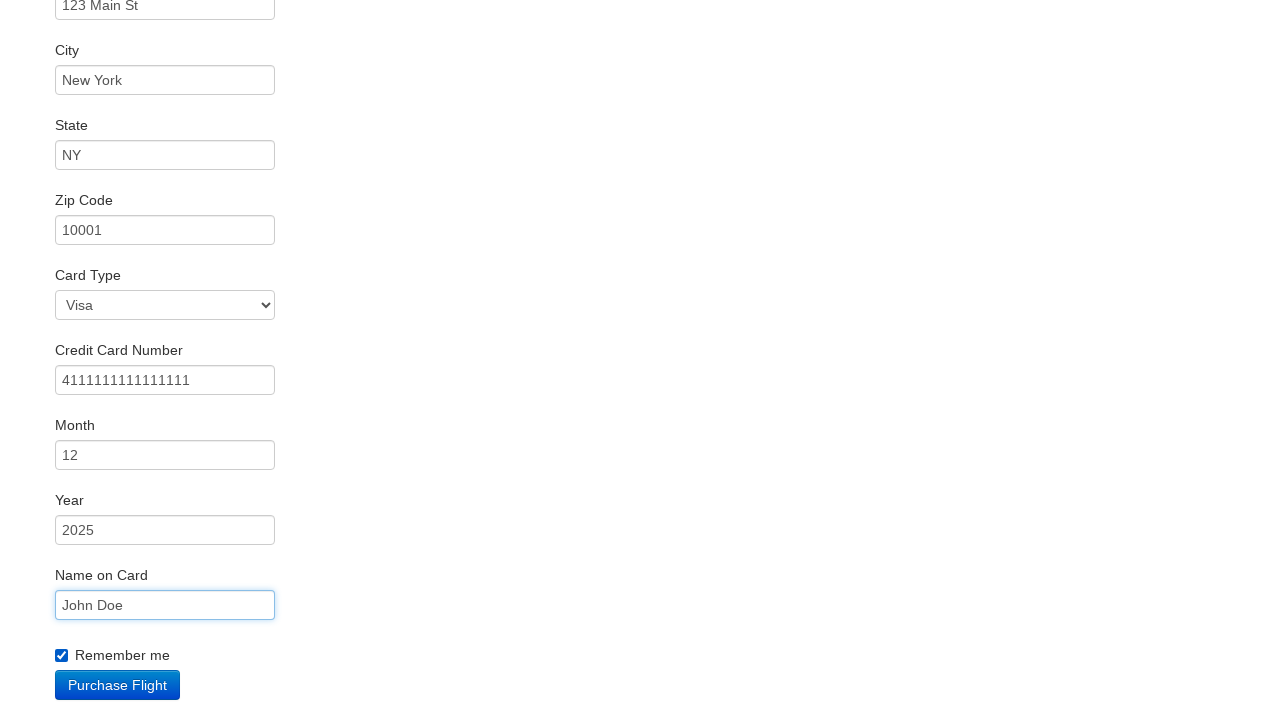

Clicked Purchase Flight button at (118, 685) on input[value='Purchase Flight']
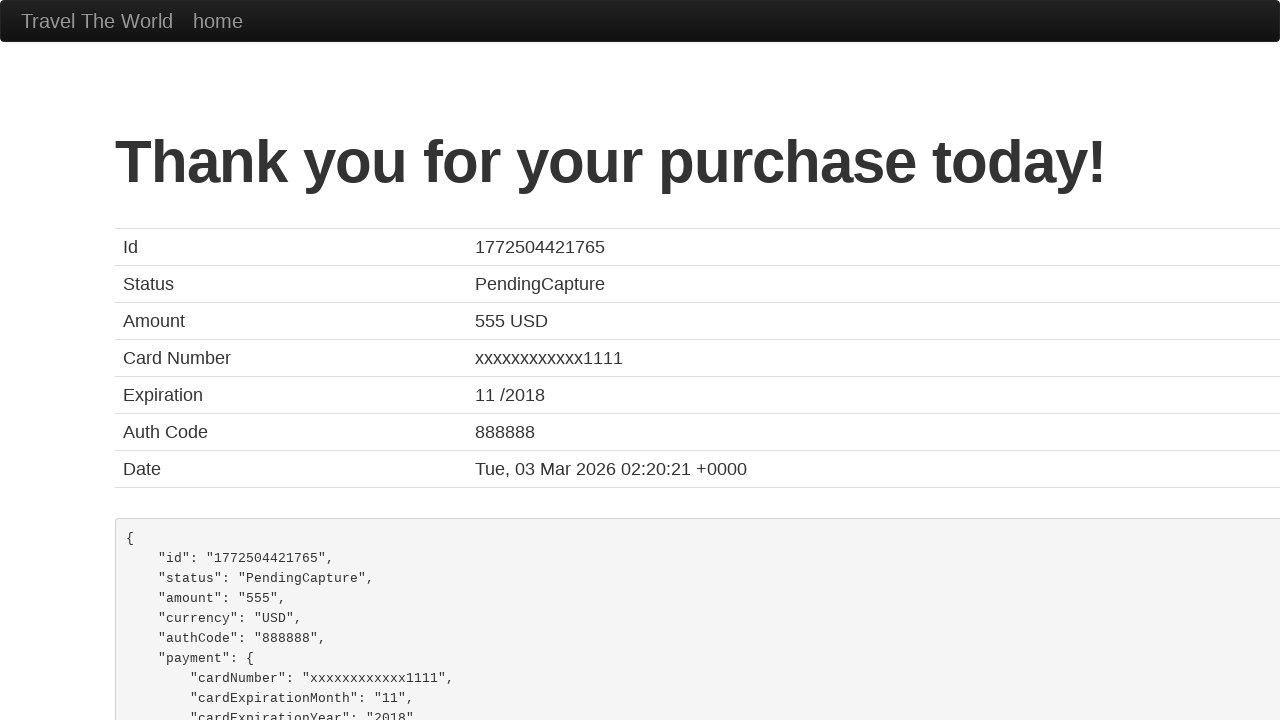

Confirmation page loaded - flight purchase successful
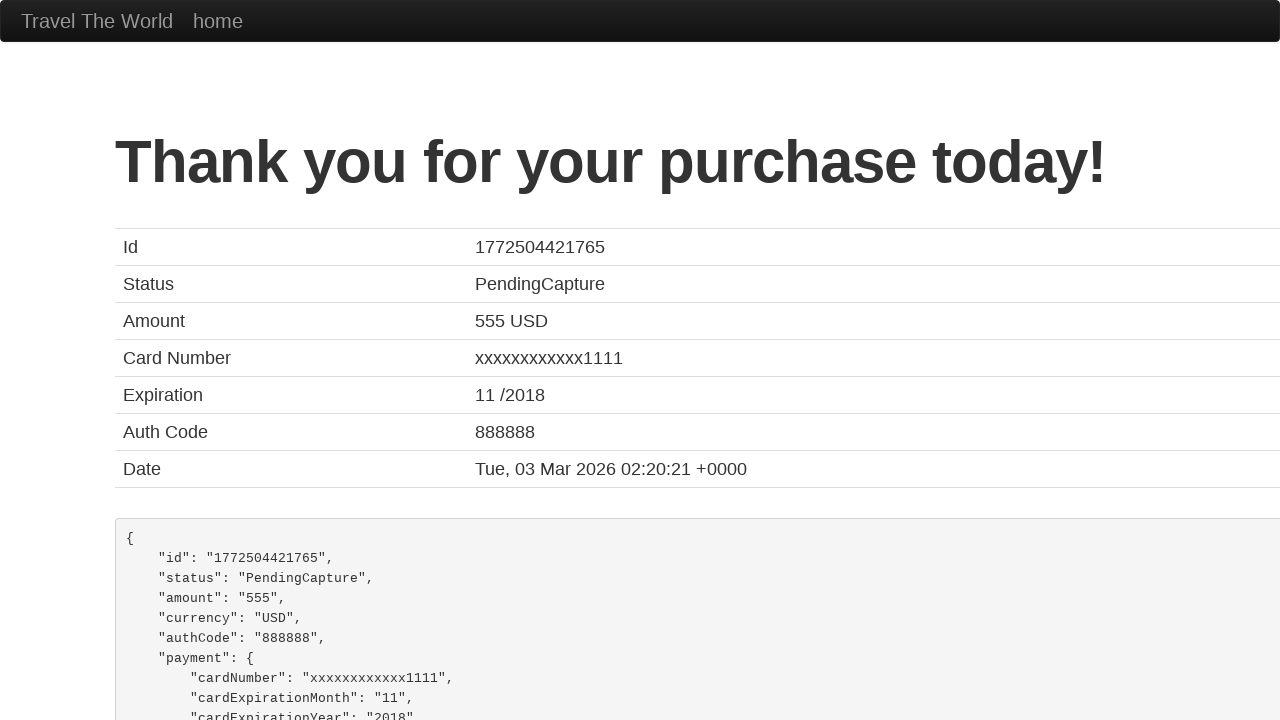

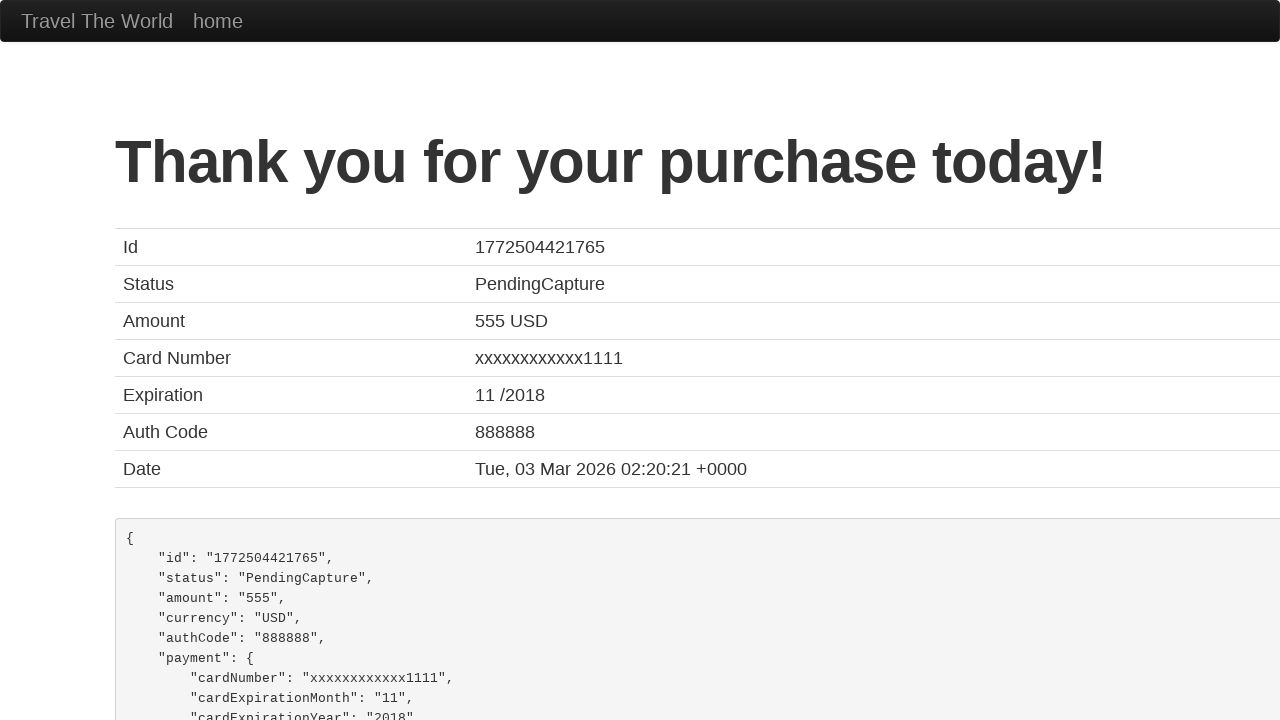